Navigates to the links page and verifies the presence of a Home link by retrieving its text

Starting URL: https://demoqa.com/links

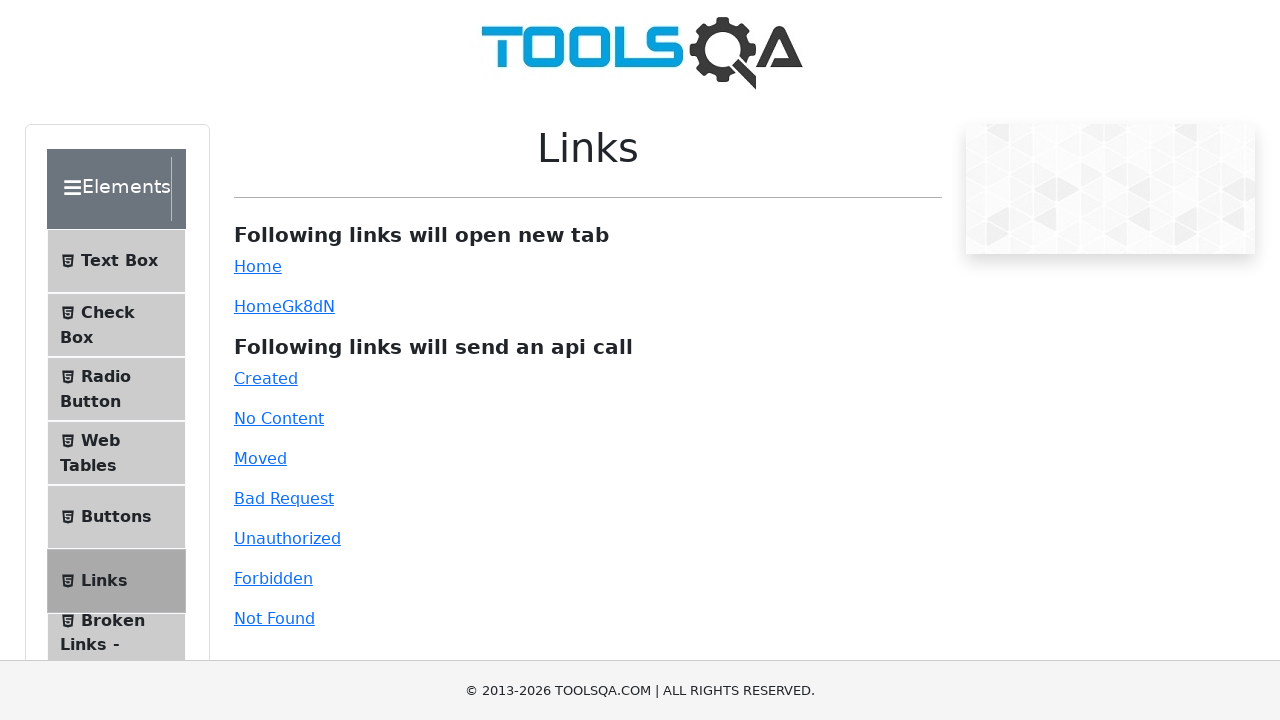

Navigated to the links page at https://demoqa.com/links
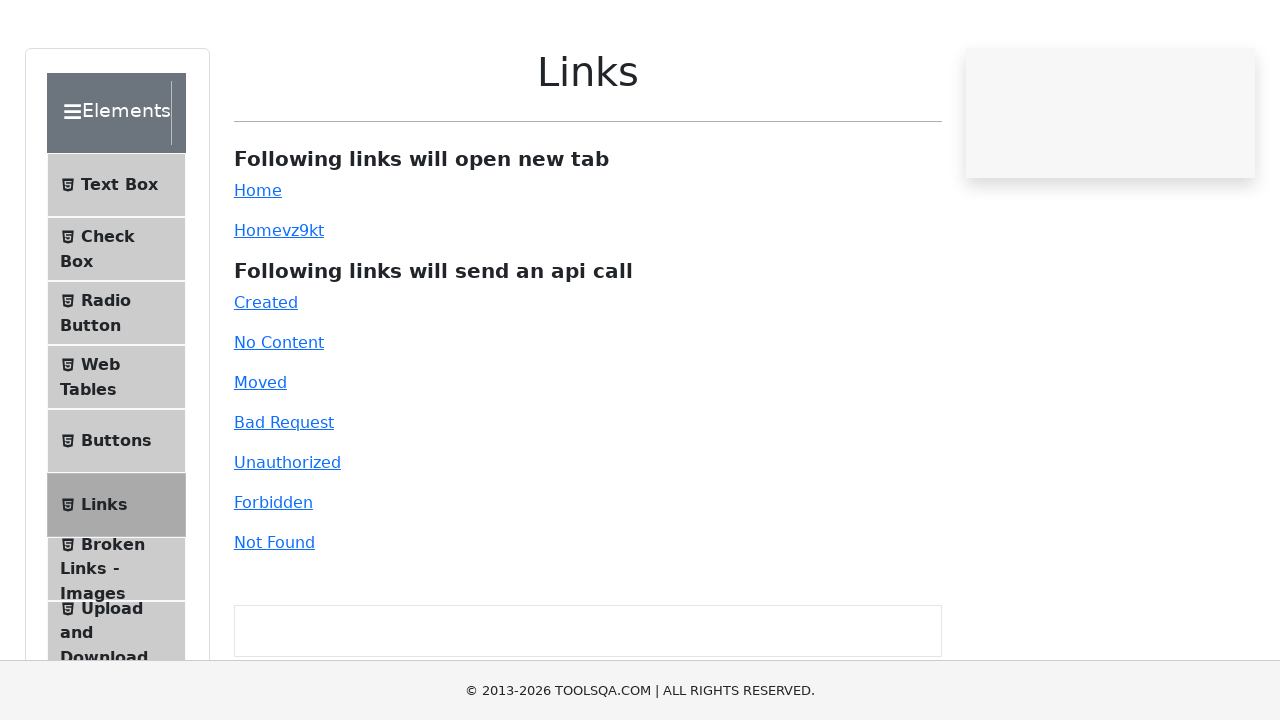

Located the Home link element
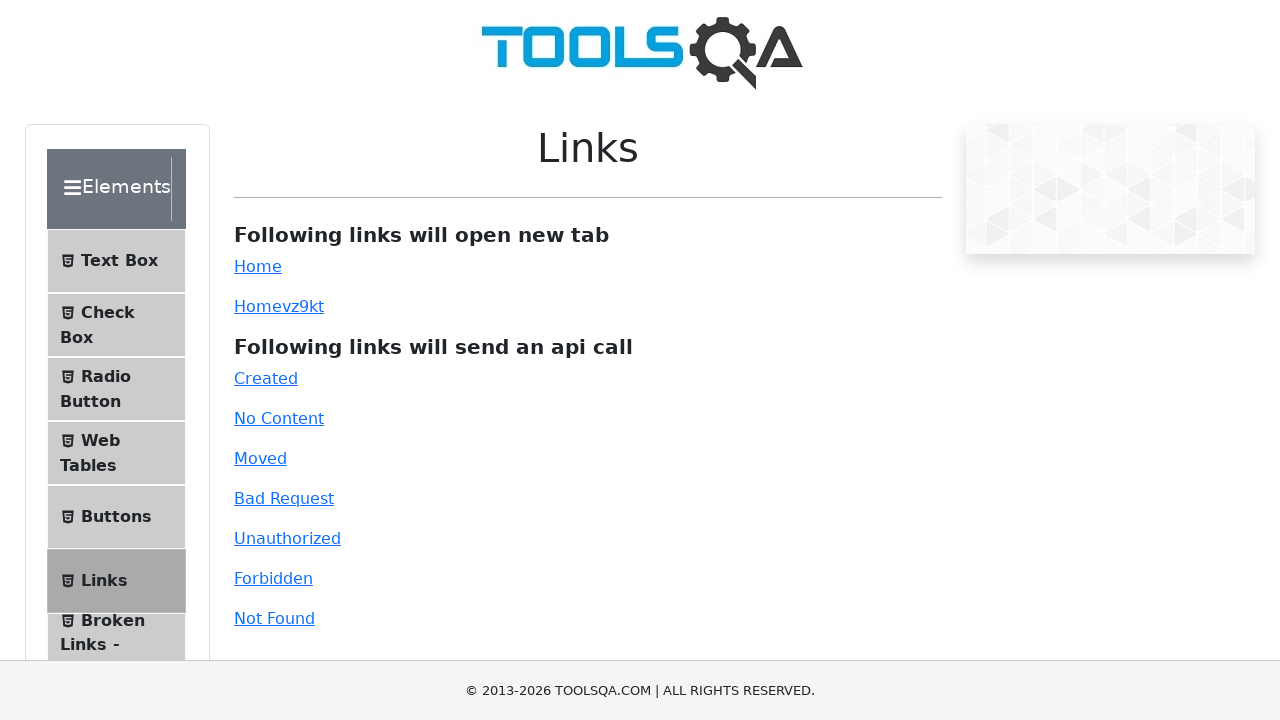

Waited for the Home link to be visible and ready
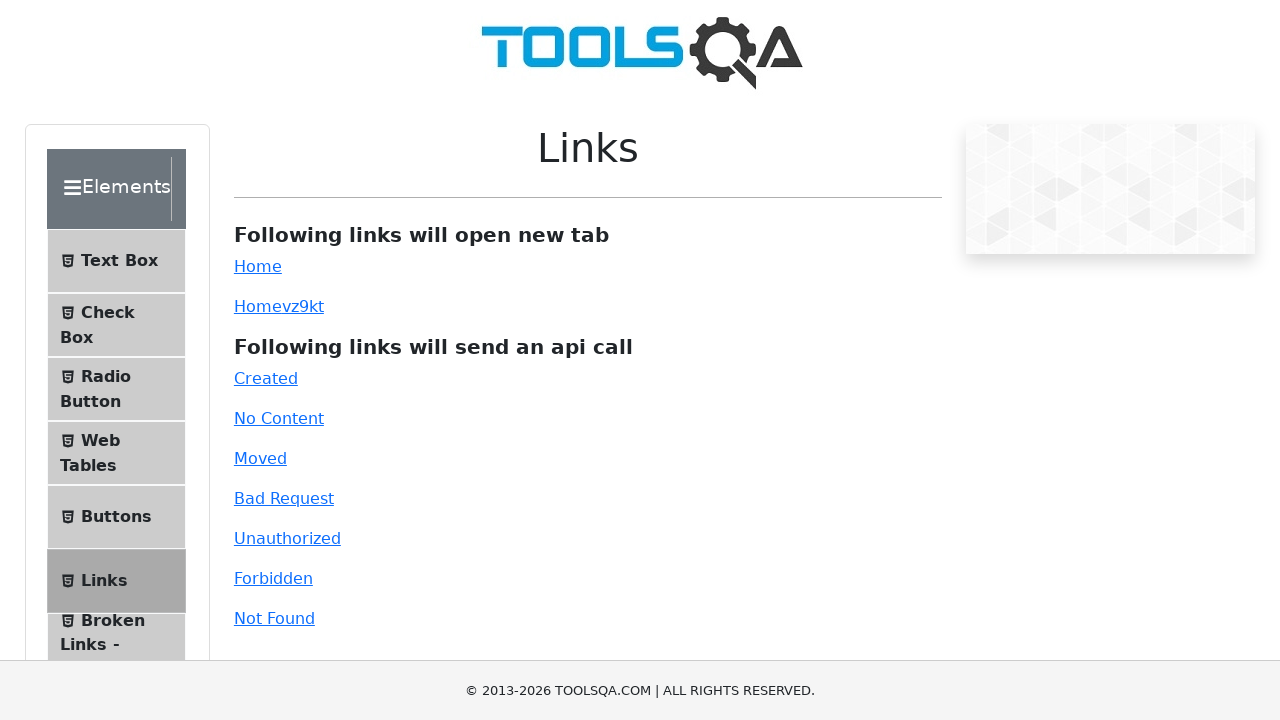

Retrieved and printed the Home link text content
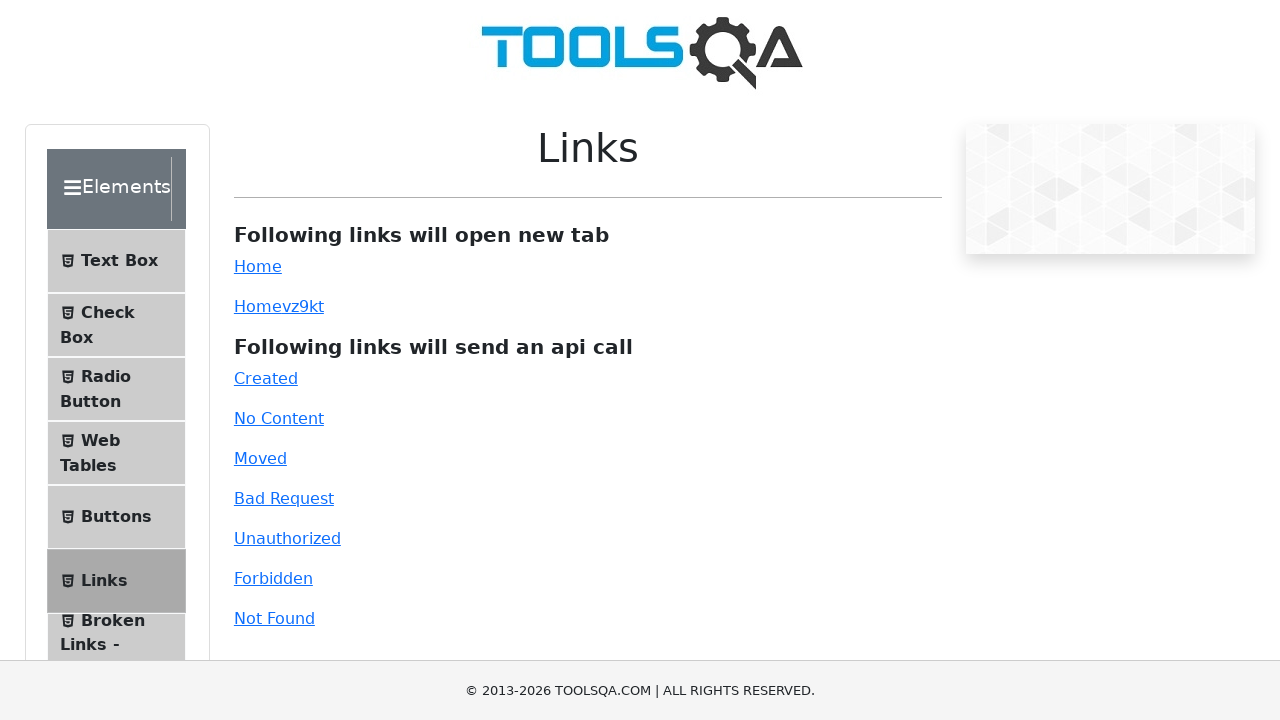

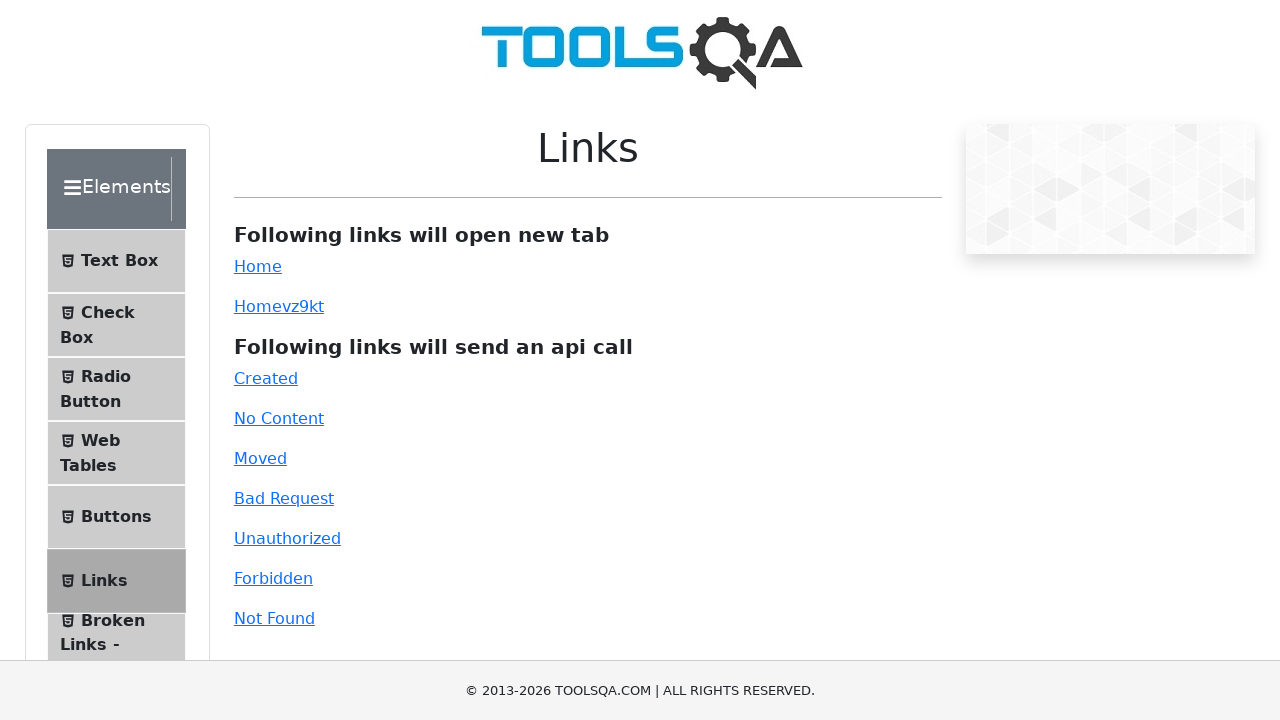